Tests autocomplete functionality by typing a partial query, navigating through suggestions using arrow down keys, and selecting an option

Starting URL: https://rahulshettyacademy.com/AutomationPractice/

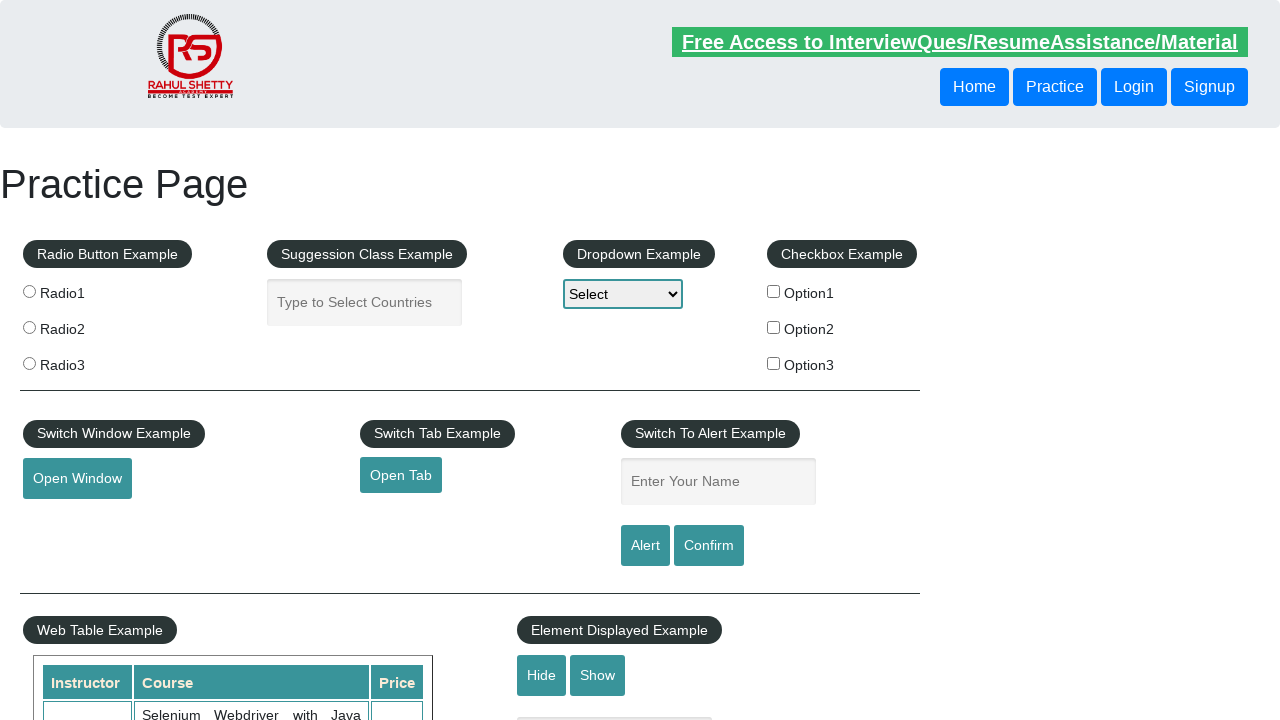

Filled autocomplete field with 'uni' on [id='autocomplete']
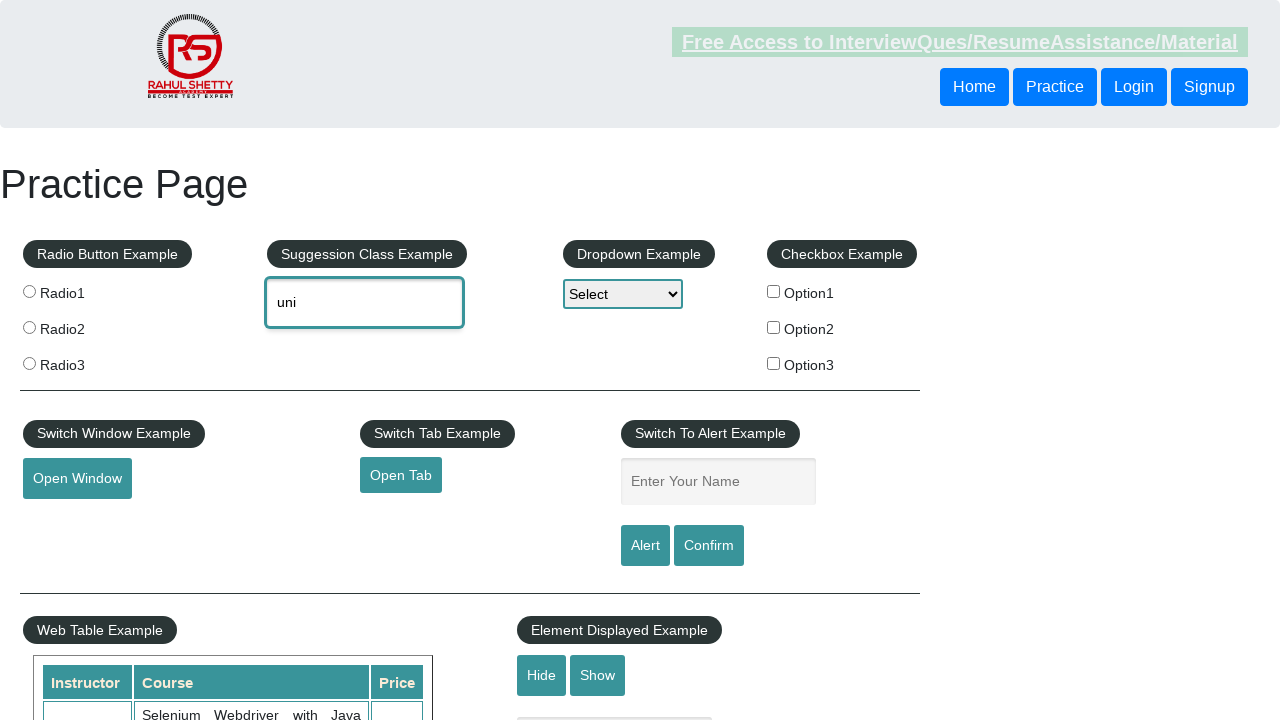

Pressed ArrowDown to navigate to first suggestion
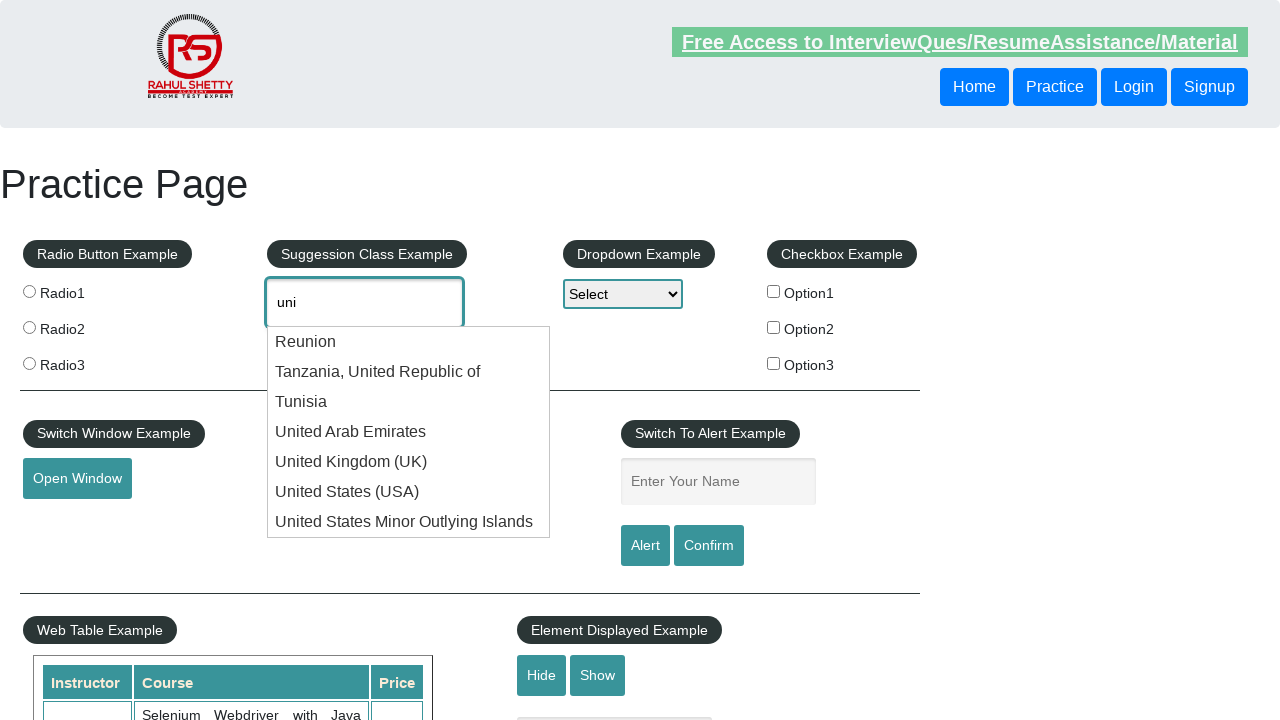

Waited 1000ms for suggestion to display
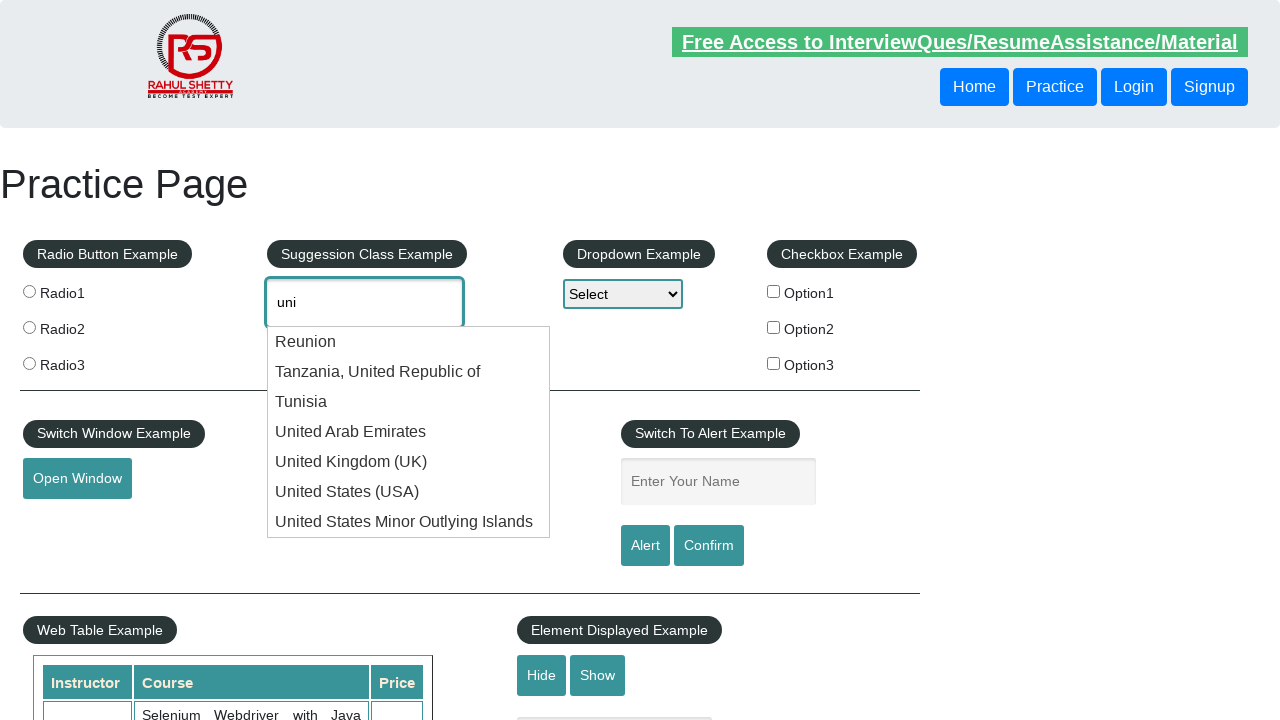

Pressed ArrowDown to navigate to second suggestion
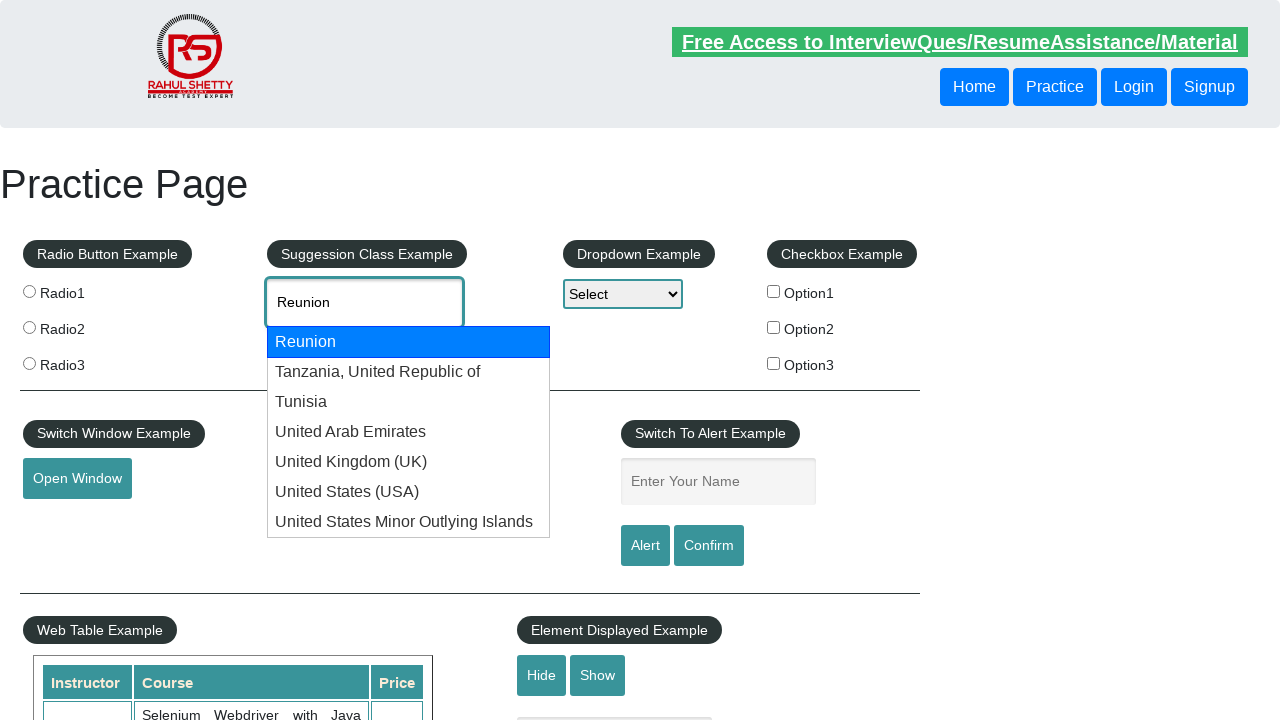

Waited 1000ms for suggestion to display
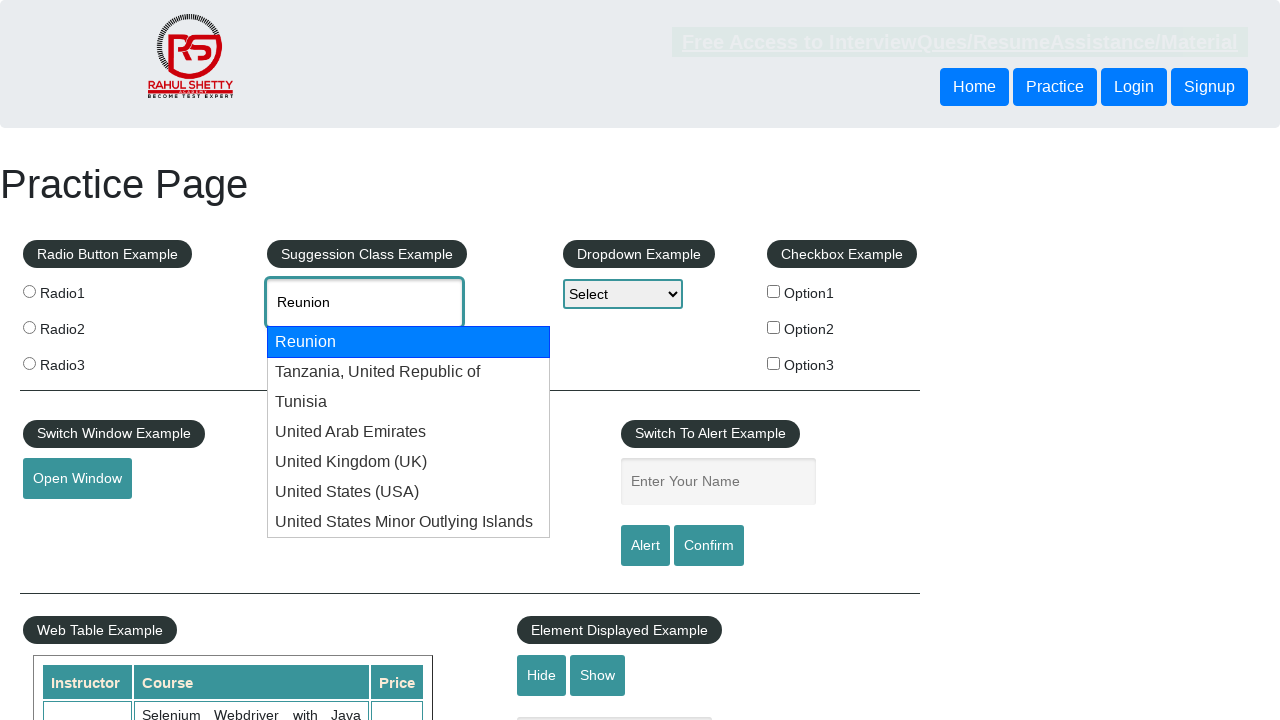

Pressed ArrowDown to navigate to third suggestion
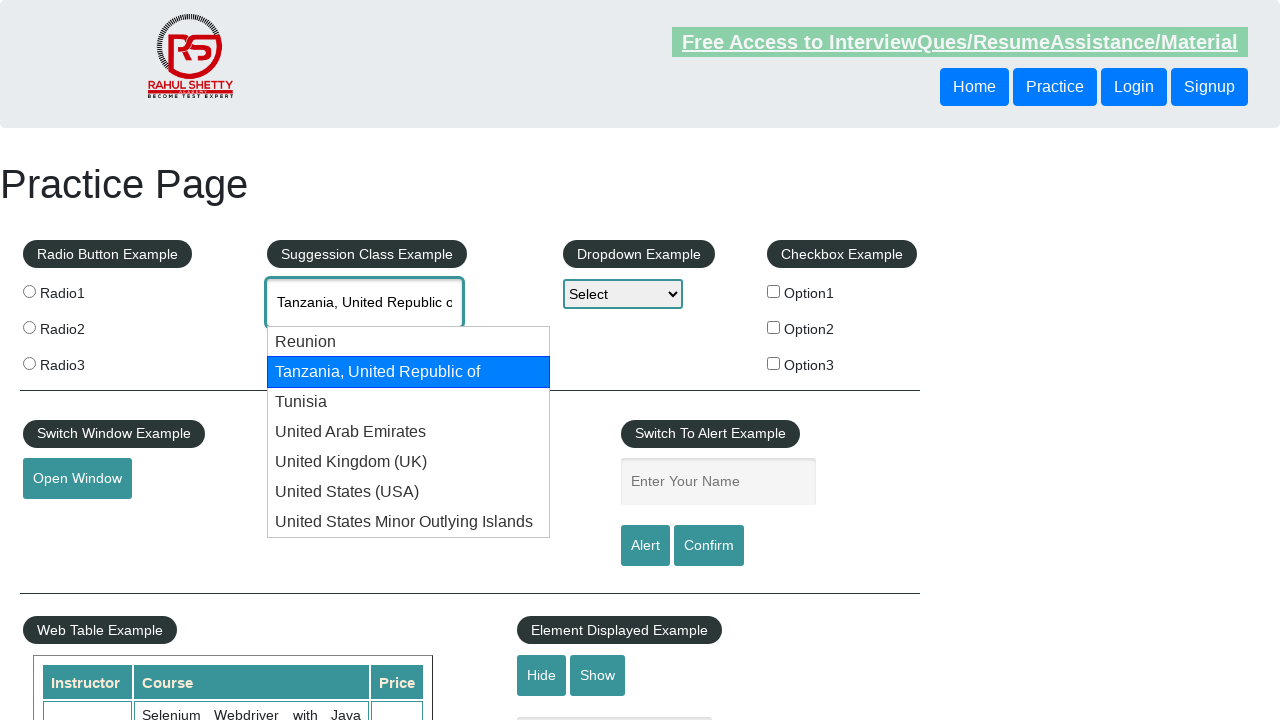

Waited 1000ms for suggestion to display
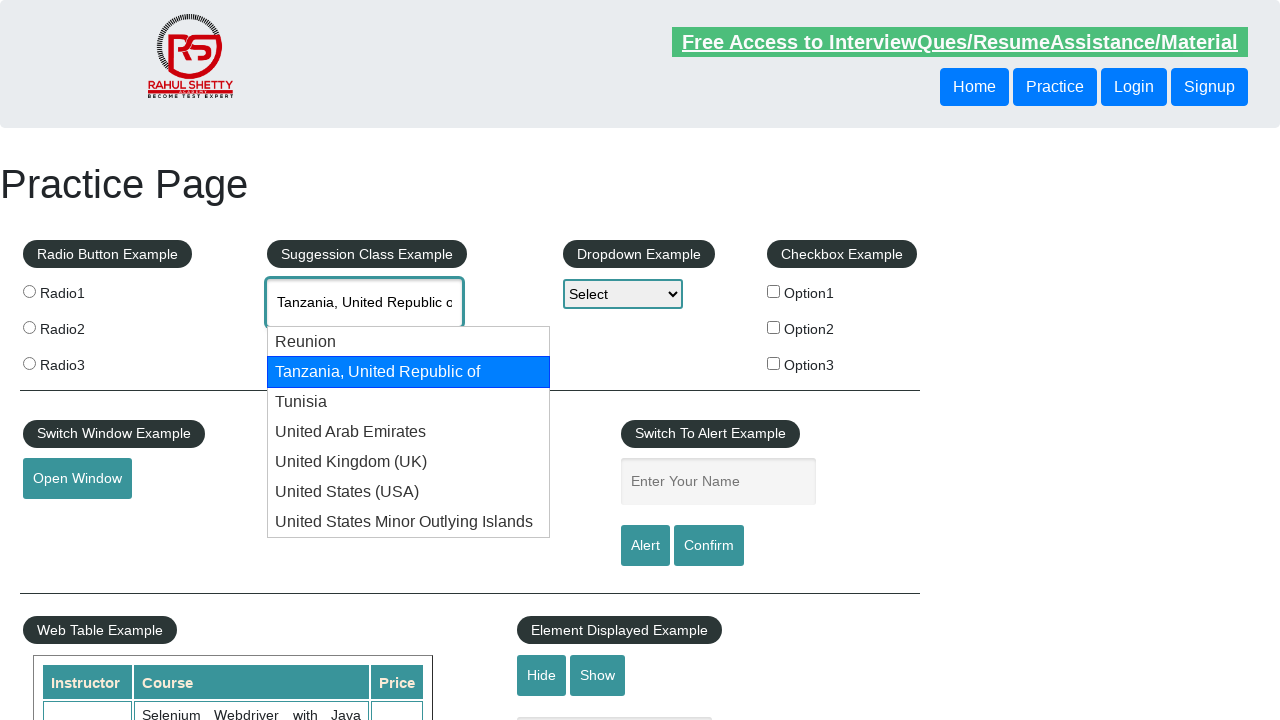

Pressed ArrowDown to navigate to fourth suggestion
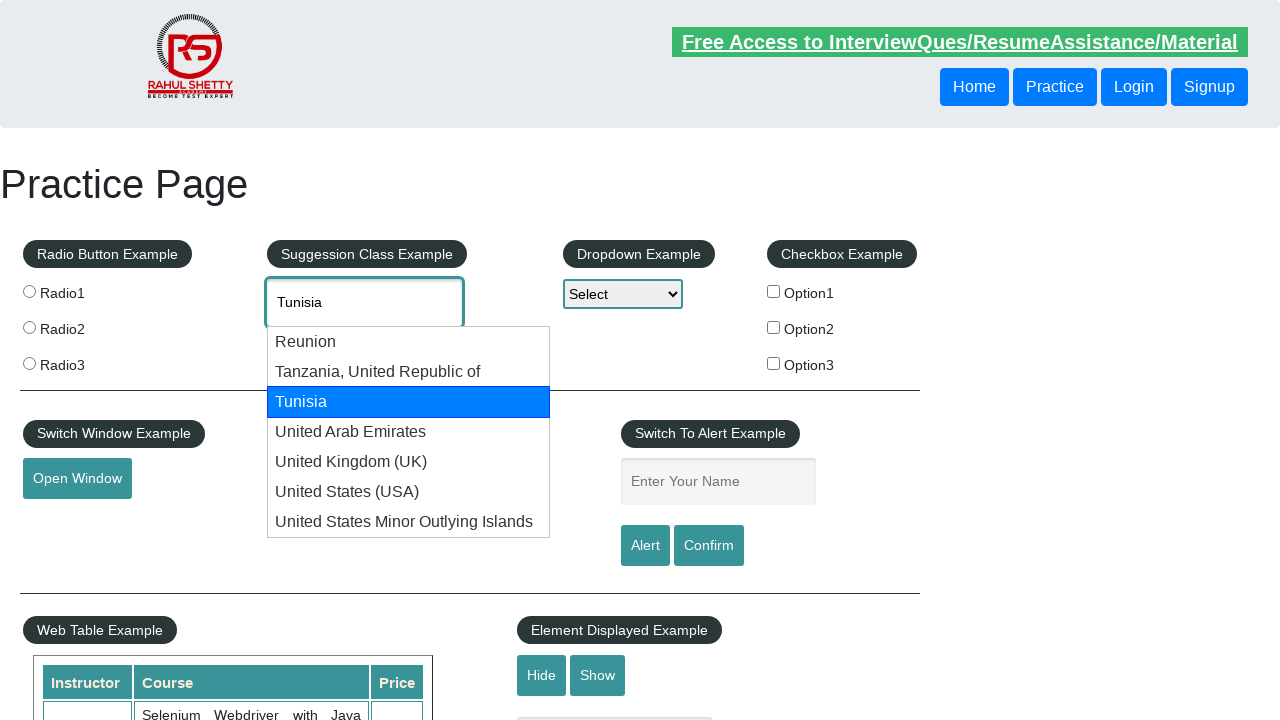

Waited 1000ms for suggestion to display
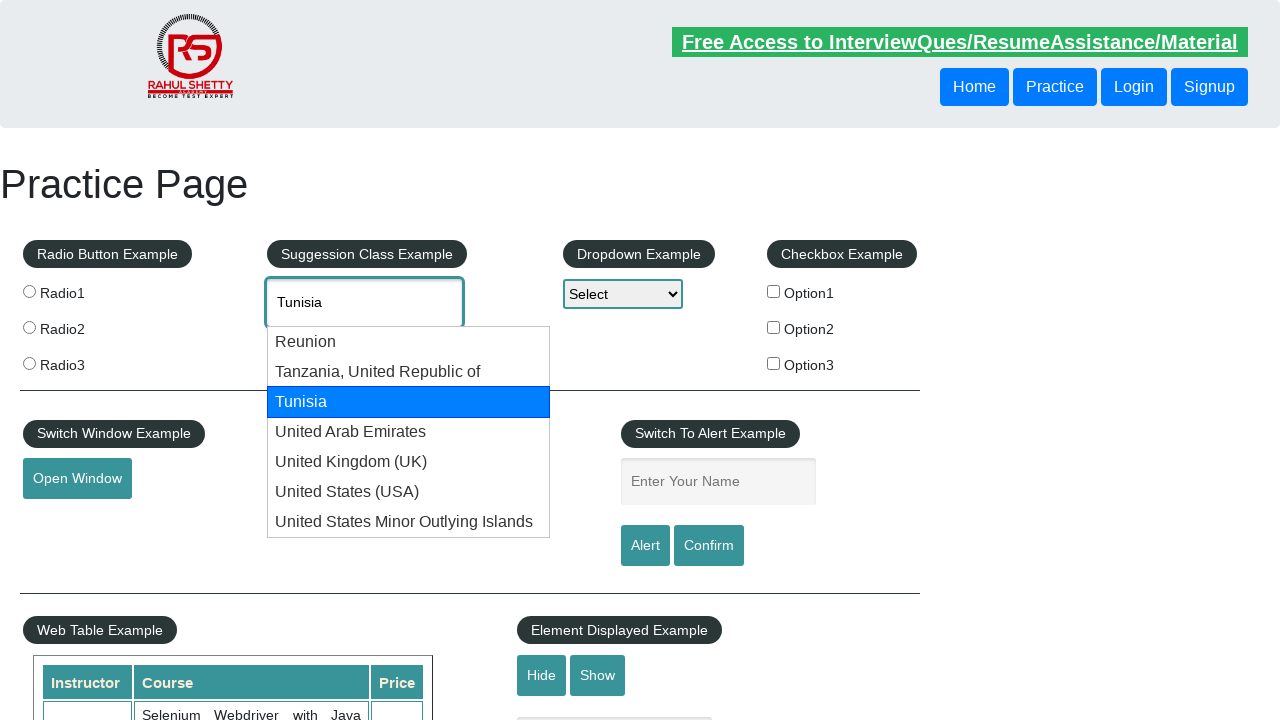

Pressed ArrowDown to navigate to fifth suggestion
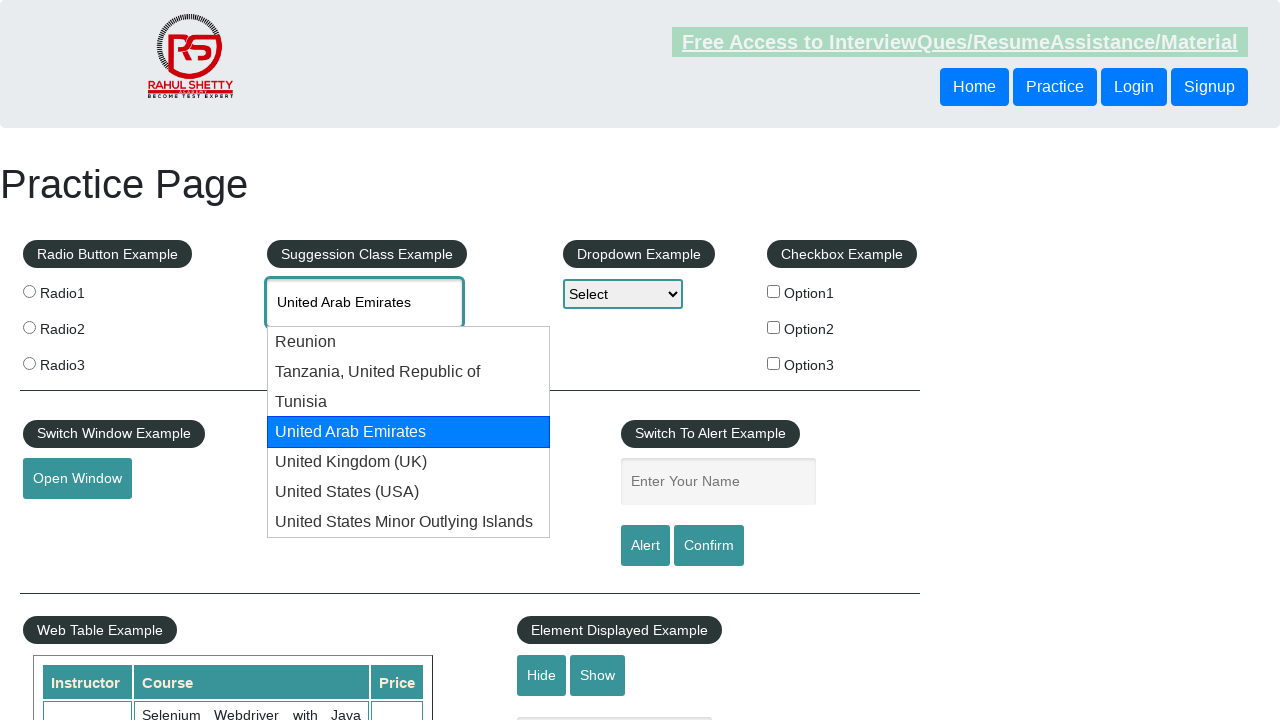

Waited 1000ms for suggestion to display
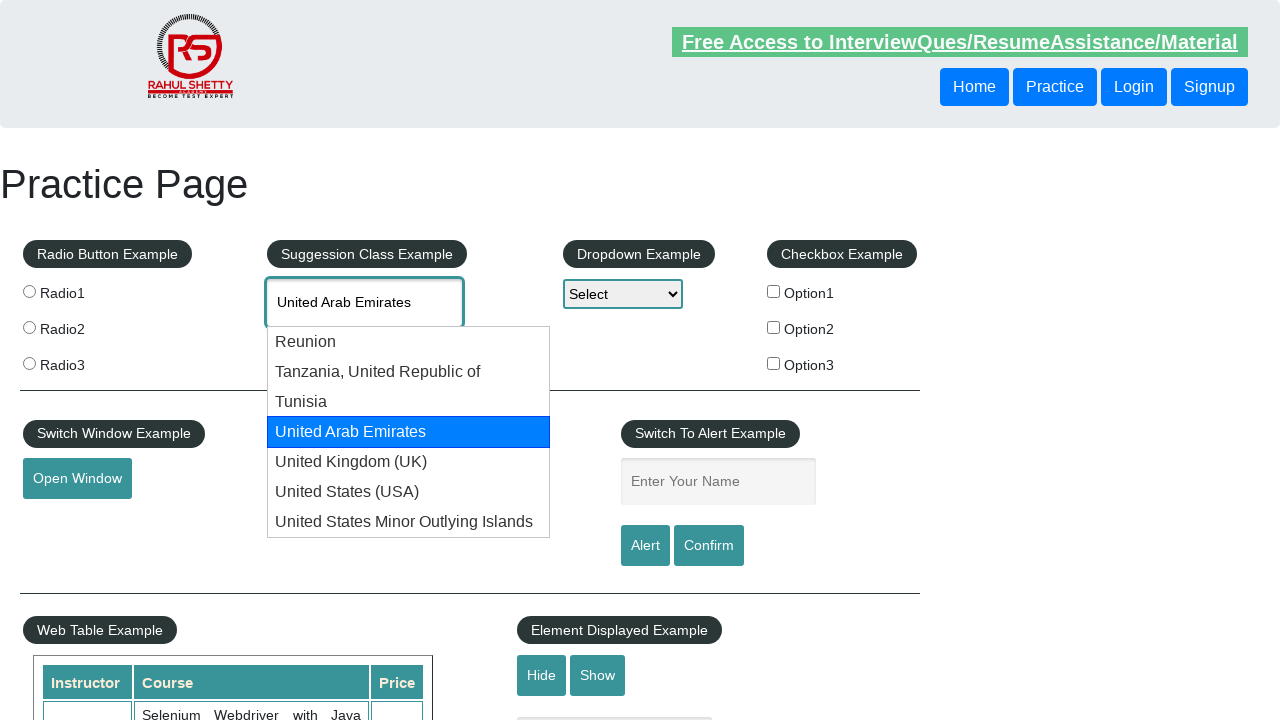

Pressed Enter to select the highlighted autocomplete option
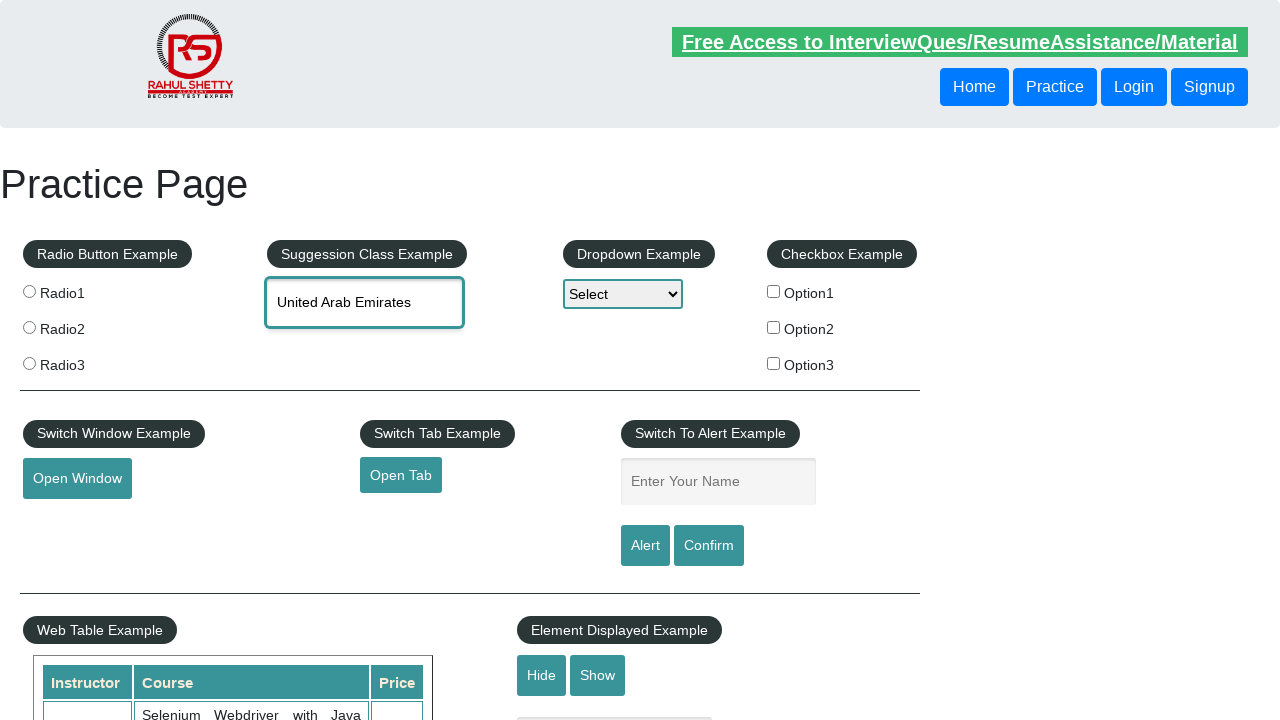

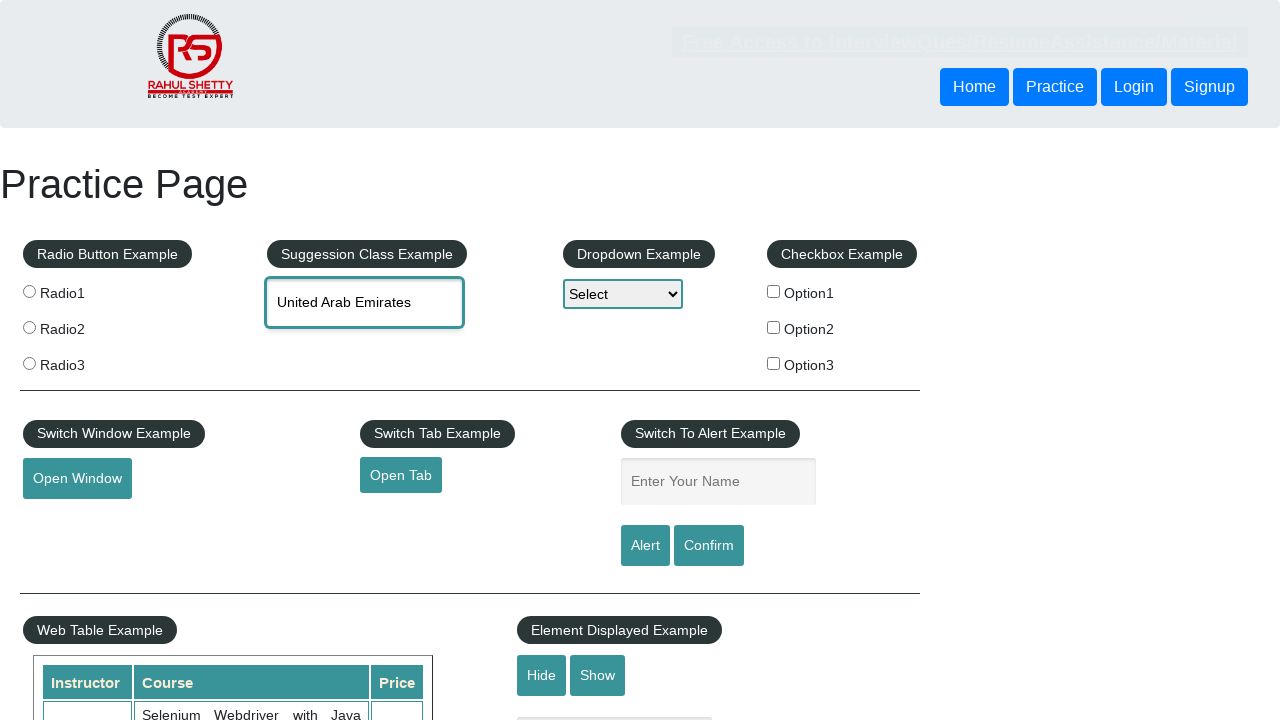